Tests an e-commerce flow by searching for products, adding them to cart, proceeding to checkout, and applying a promo code

Starting URL: https://rahulshettyacademy.com/seleniumPractise/#/

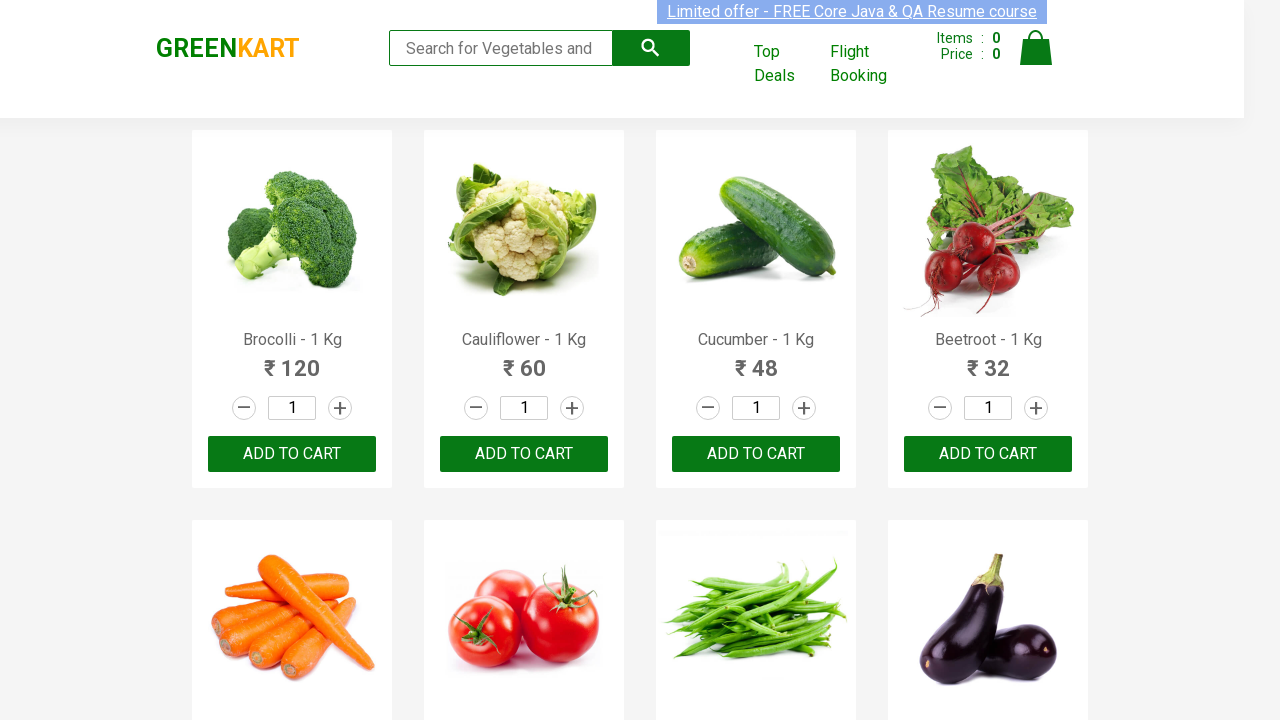

Filled search field with 'ber' to filter products on input.search-keyword
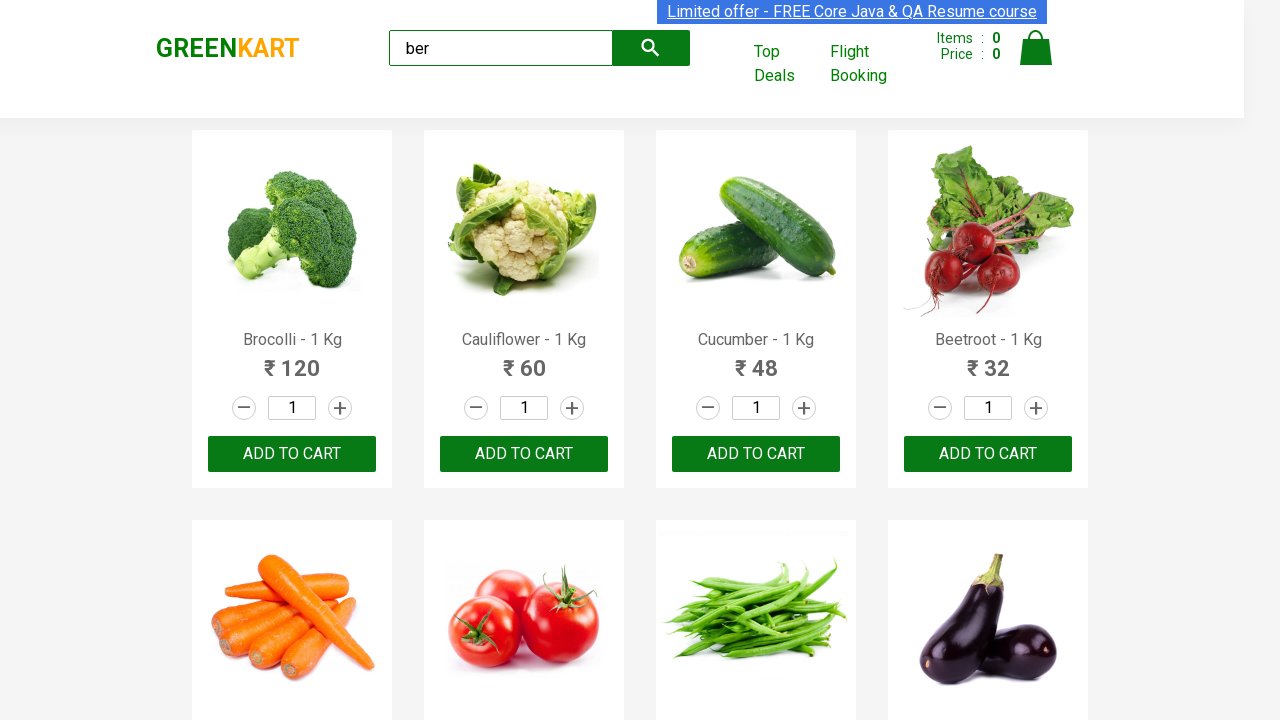

Waited 2 seconds for search results to update
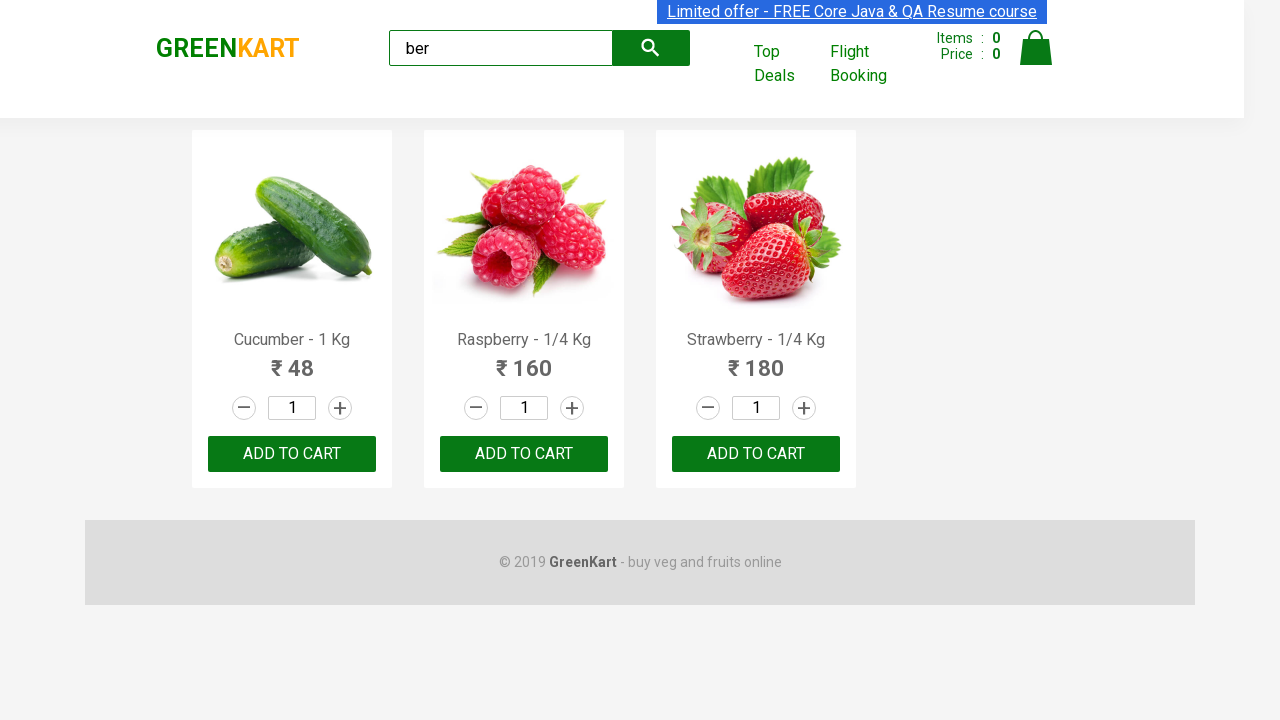

Clicked 'Add to Cart' button for a product at (292, 454) on xpath=//div[@class='product-action']/button >> nth=0
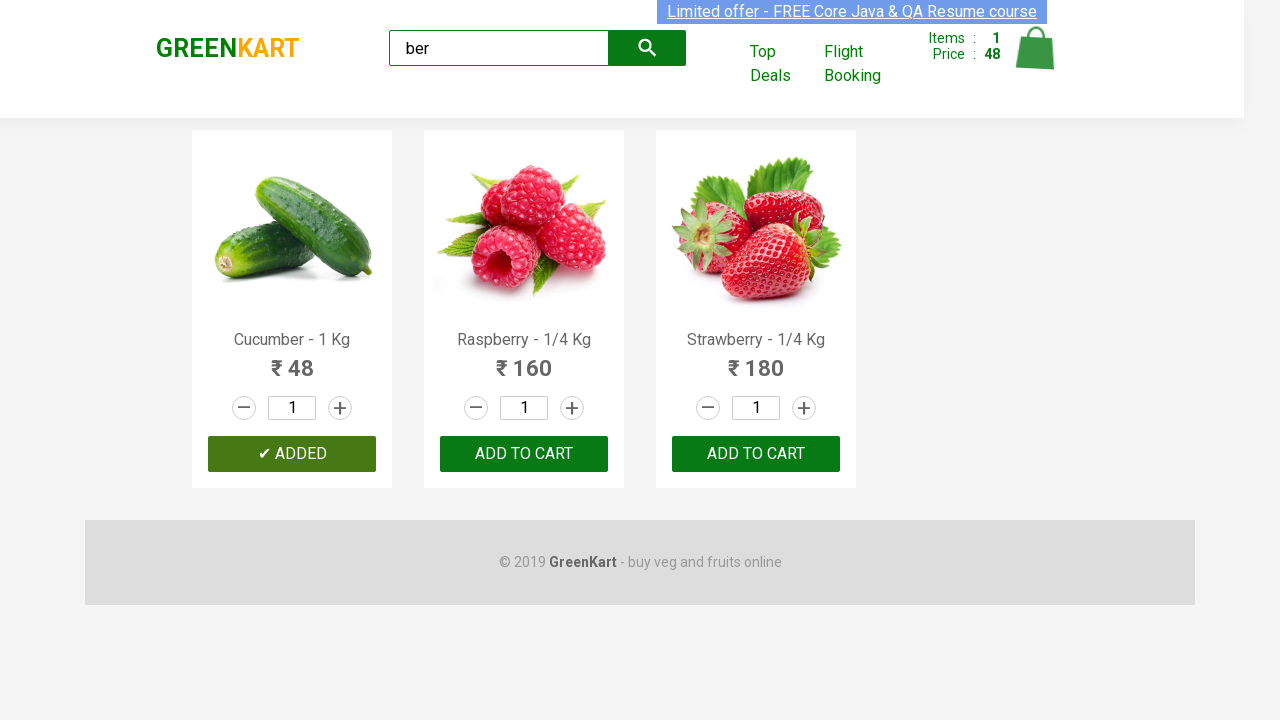

Clicked 'Add to Cart' button for a product at (524, 454) on xpath=//div[@class='product-action']/button >> nth=1
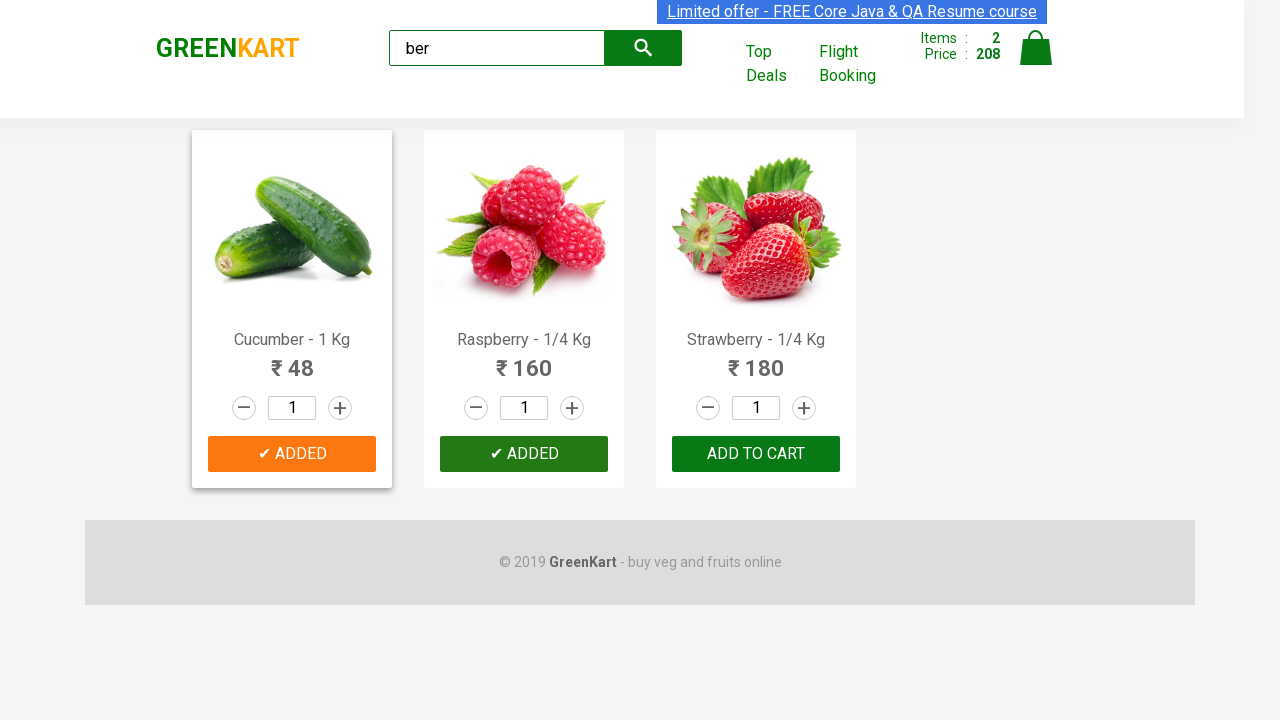

Clicked 'Add to Cart' button for a product at (756, 454) on xpath=//div[@class='product-action']/button >> nth=2
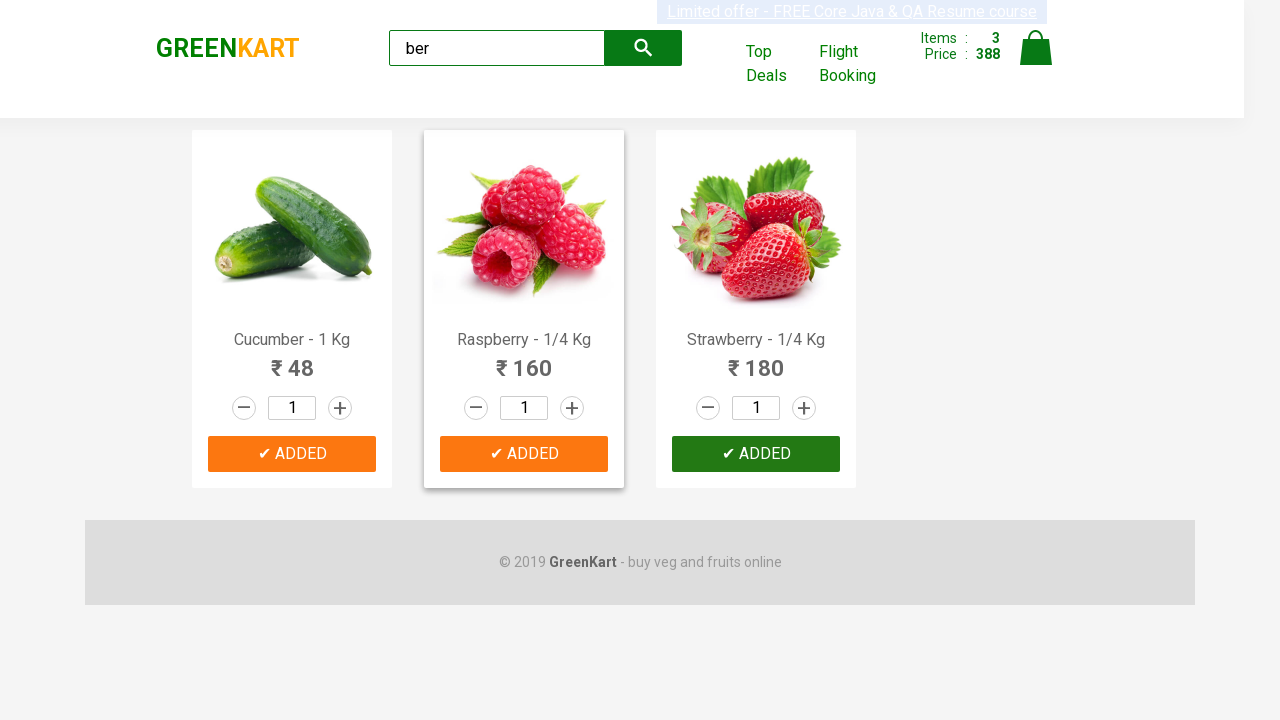

Clicked cart icon to view shopping cart at (1036, 48) on img[alt='Cart']
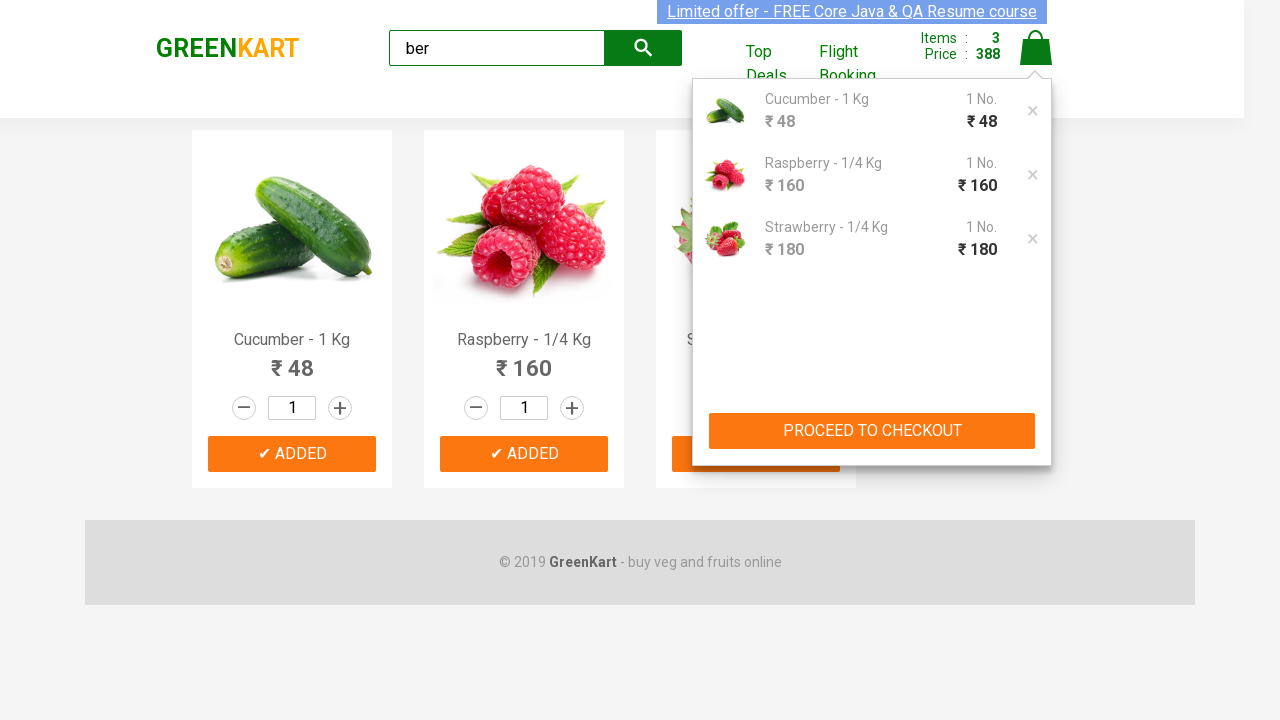

Clicked 'PROCEED TO CHECKOUT' button at (872, 431) on xpath=//button[text()='PROCEED TO CHECKOUT']
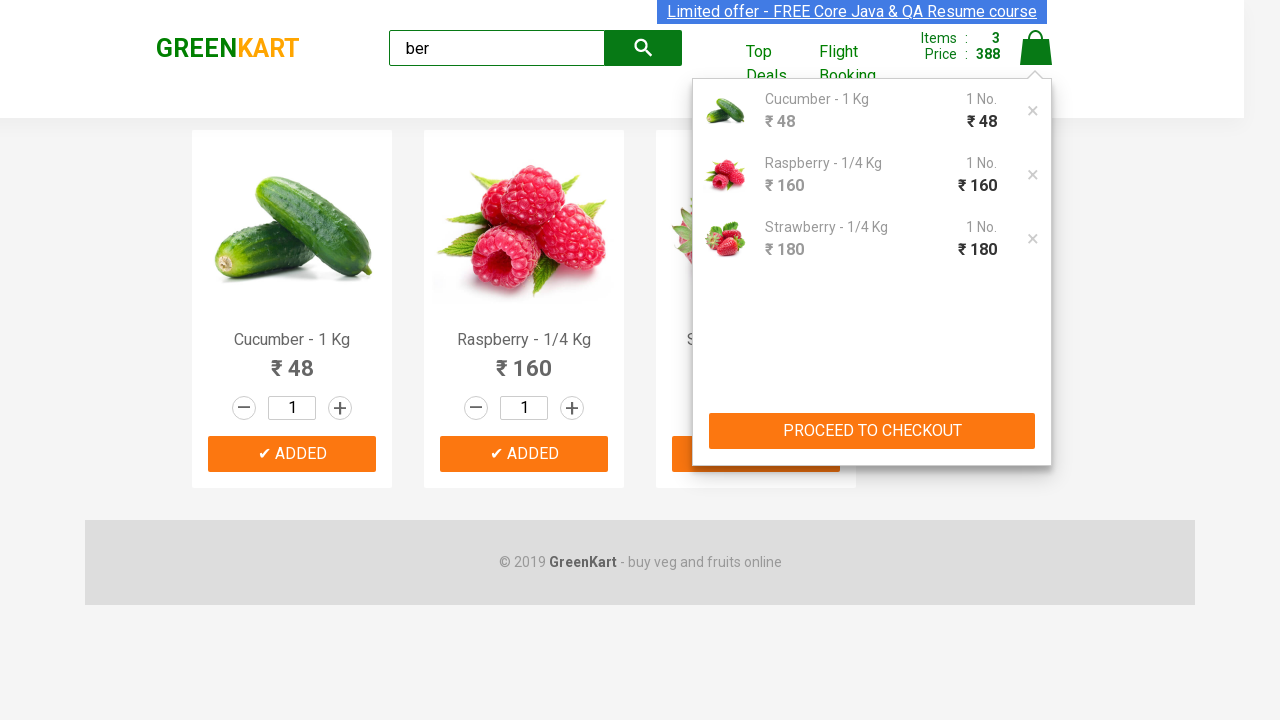

Entered promo code 'ankurgoyal' on .promoCode
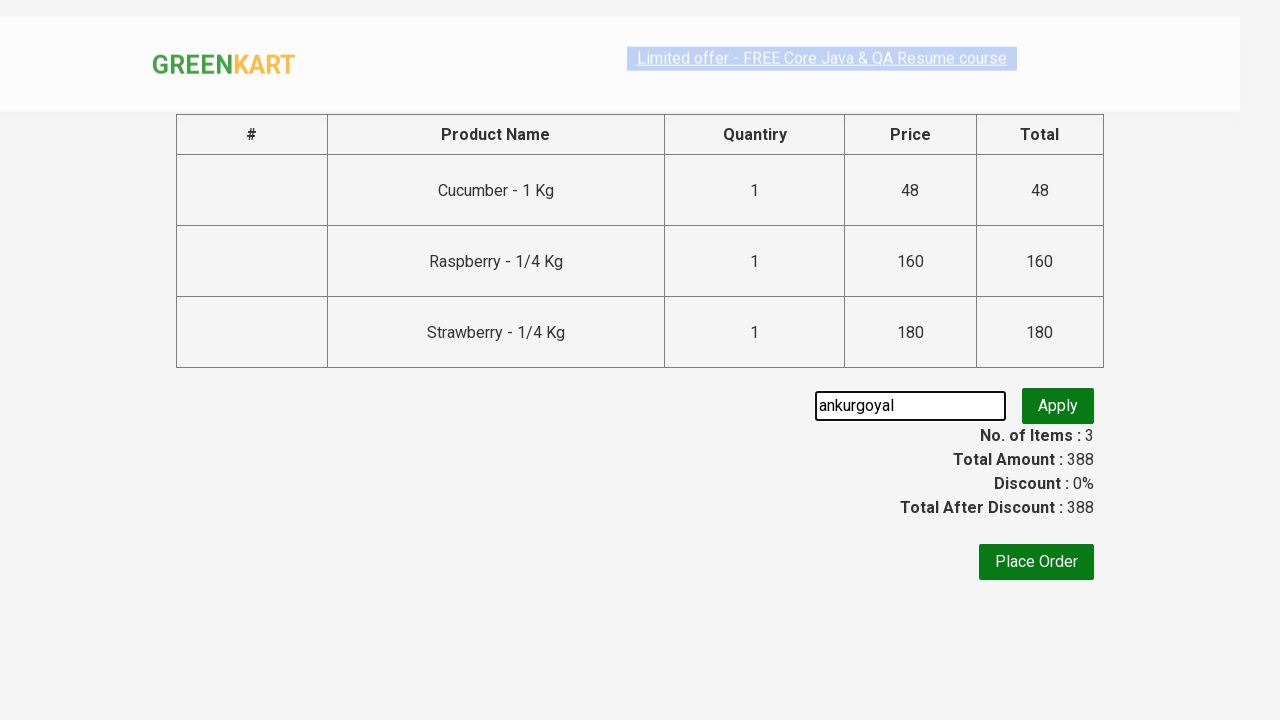

Clicked button to apply promo code at (1058, 406) on .promobtn
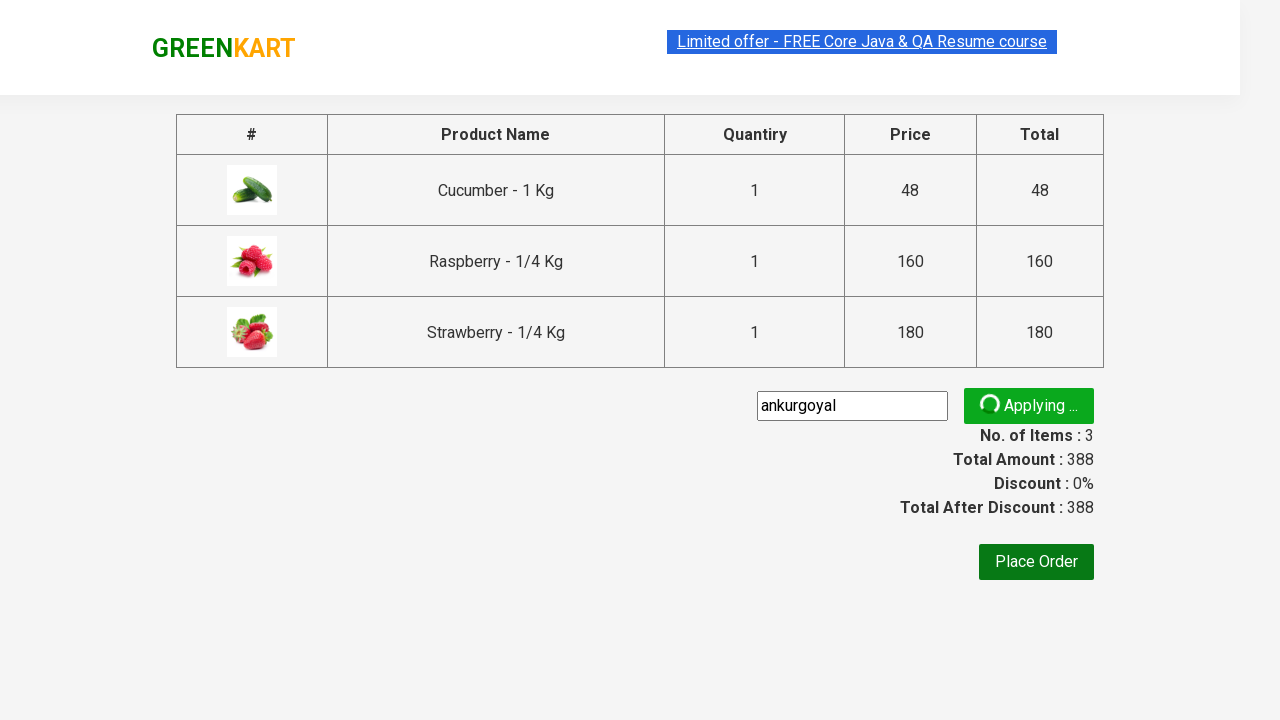

Promo code validation message appeared
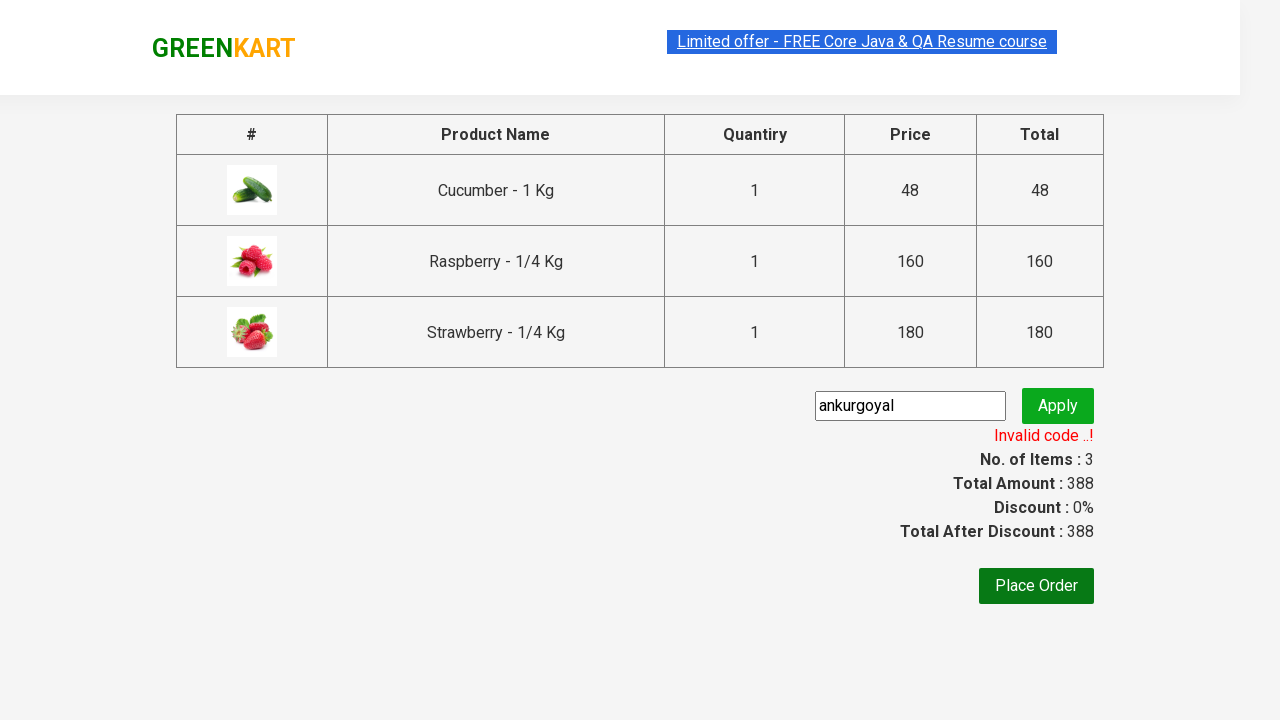

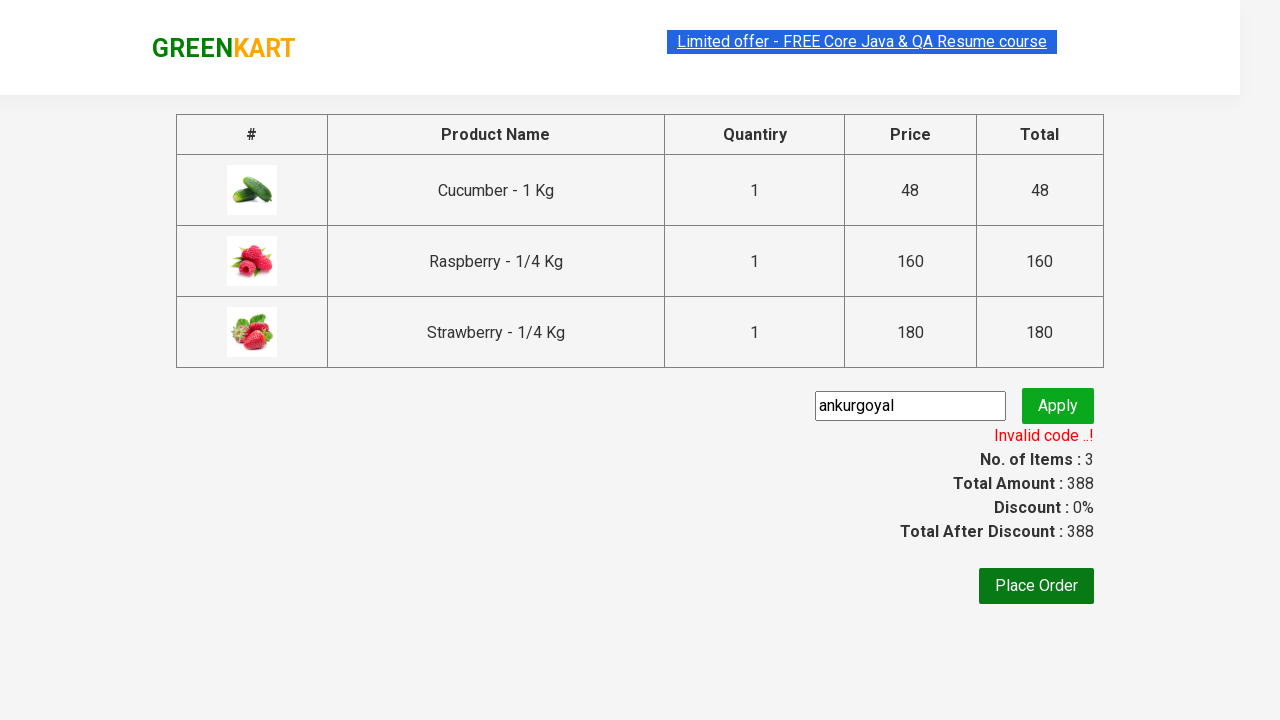